Navigates to the Dunn Solutions test bed website and waits for the page to load

Starting URL: https://tb.dunnsolutions.com/

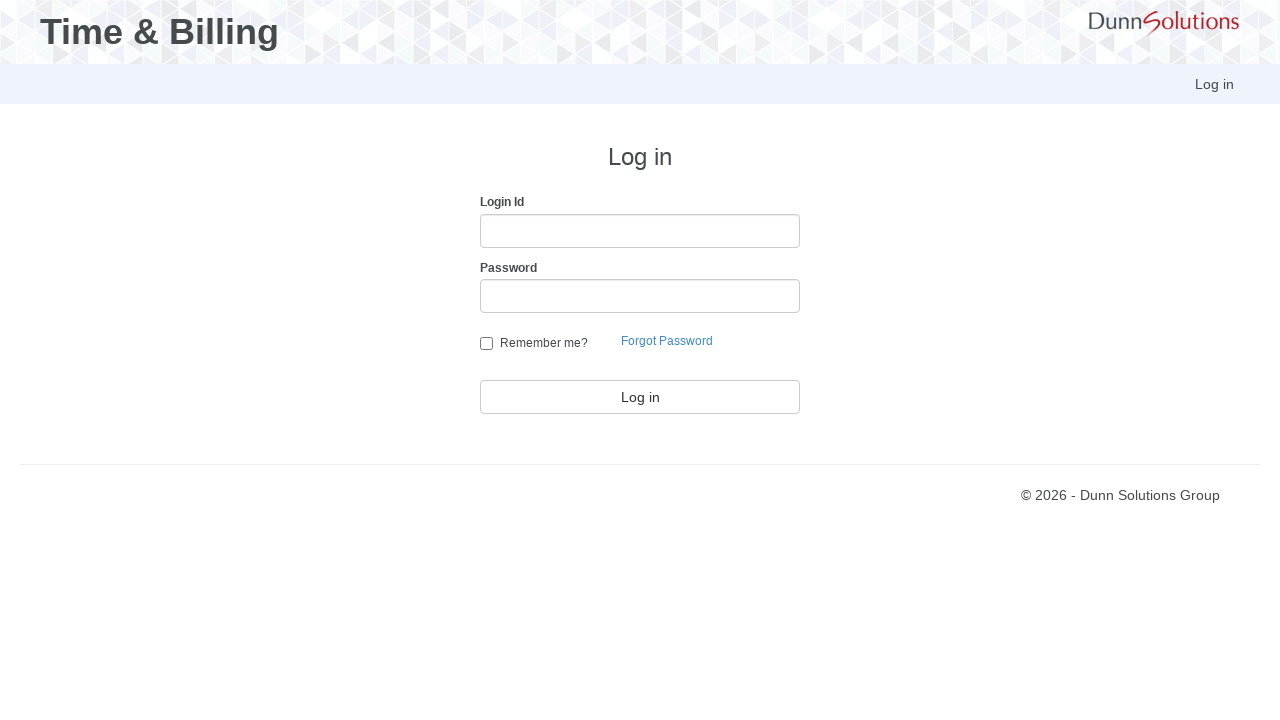

Navigated to Dunn Solutions test bed website
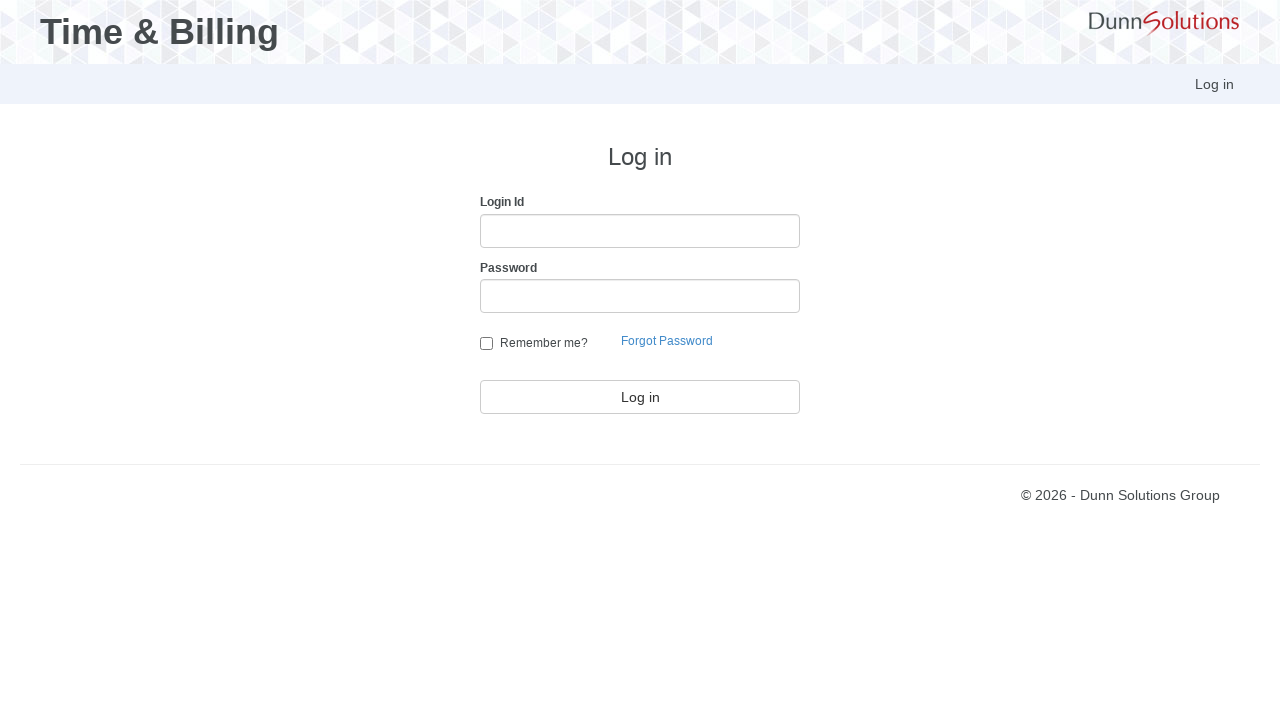

Page loaded - DOM content fully loaded
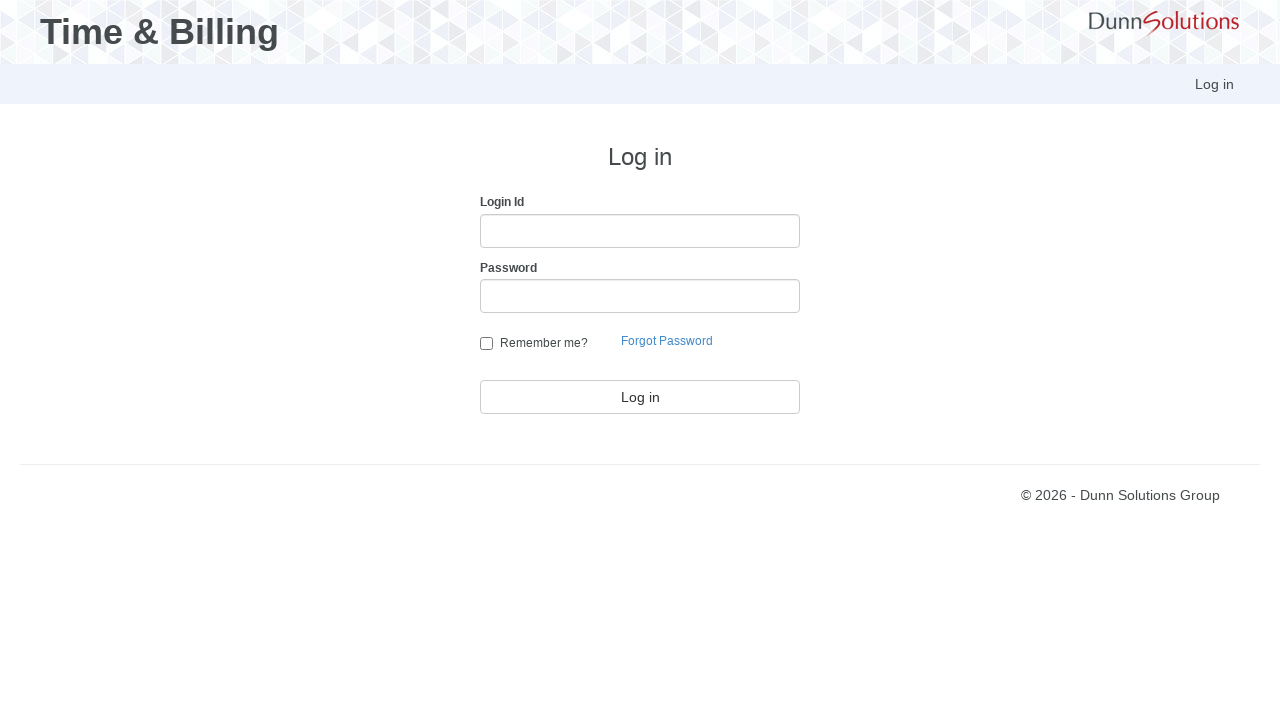

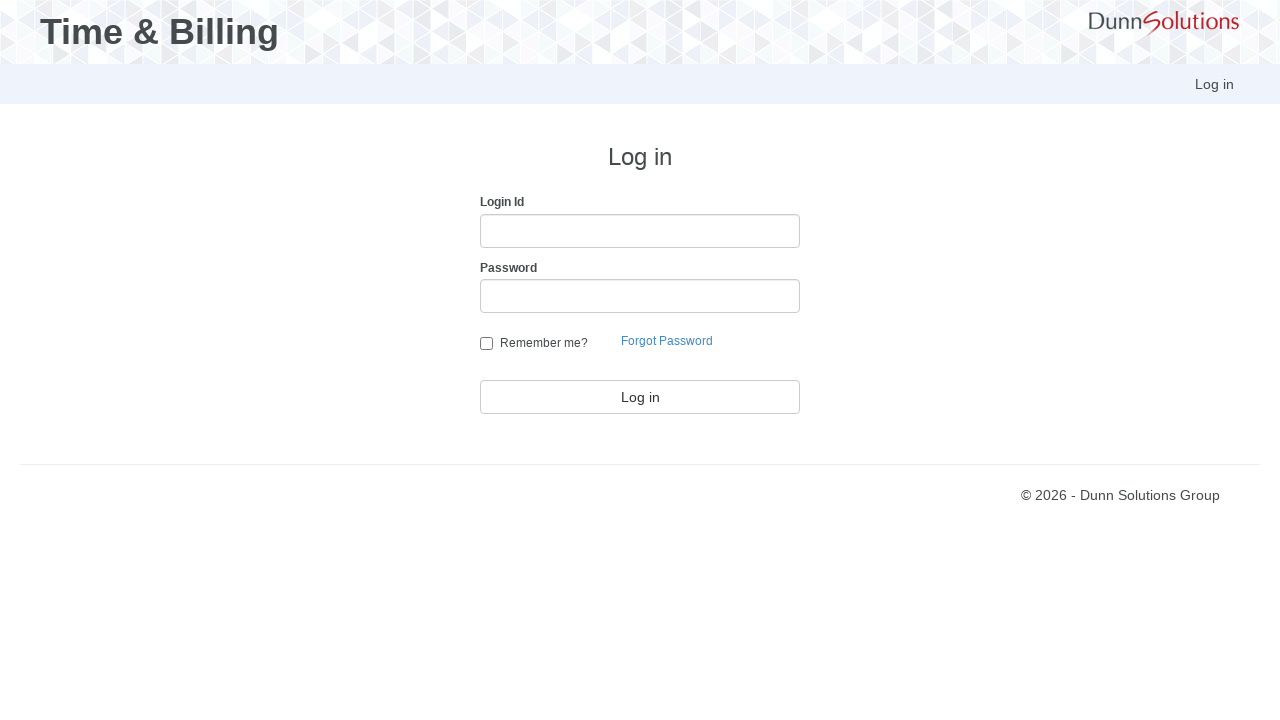